Tests JavaScript alert functionality by clicking alert button, accepting the alert, and verifying success message

Starting URL: http://practice.cydeo.com/javascript_alerts

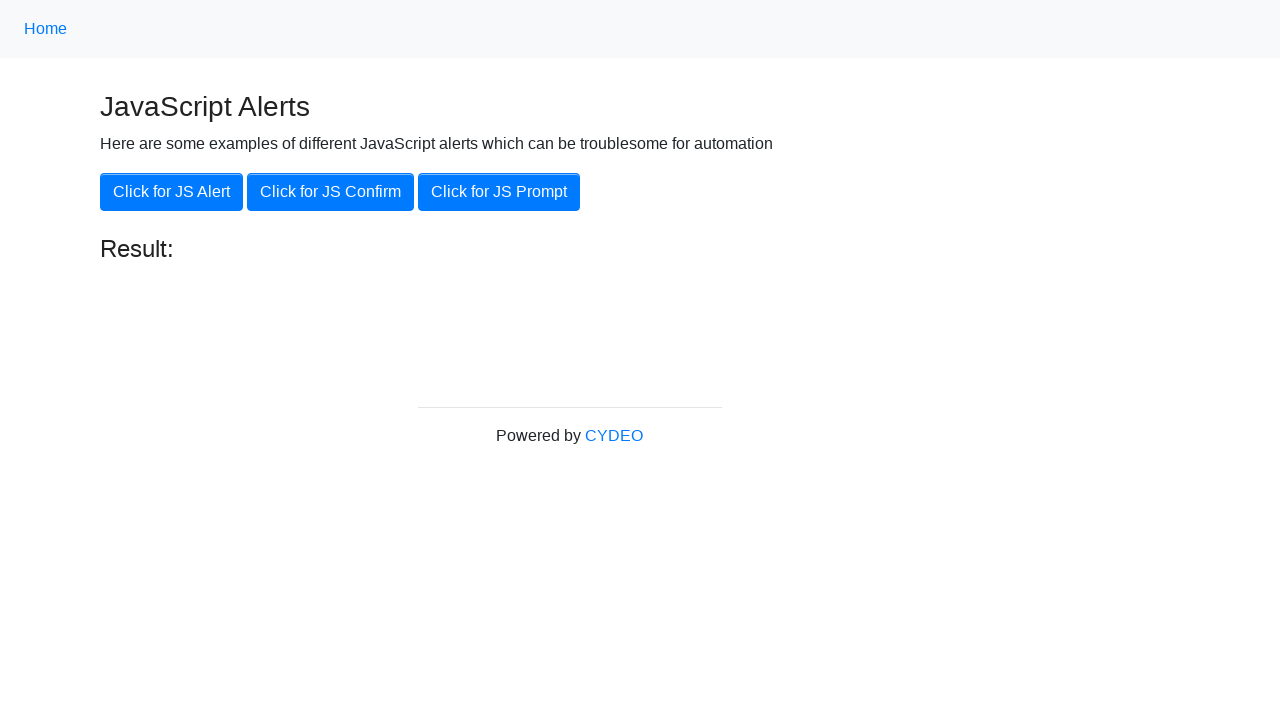

Clicked the JS Alert button at (172, 192) on xpath=//button[.='Click for JS Alert']
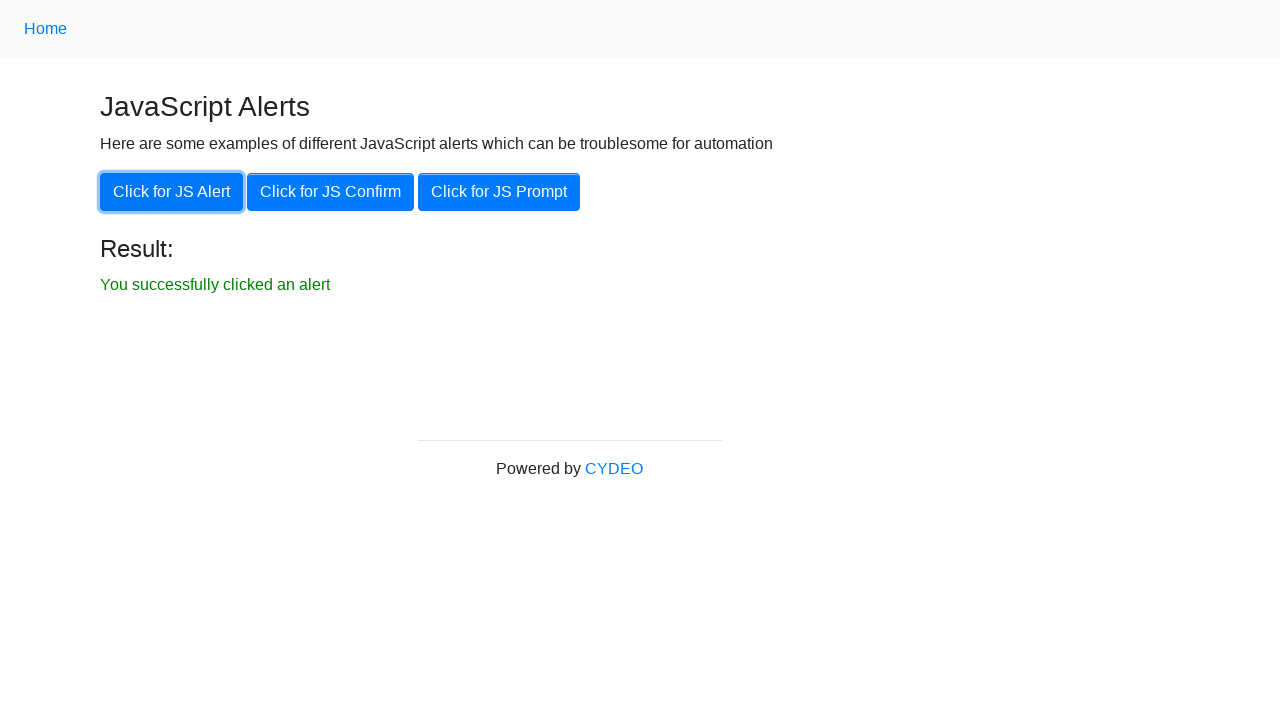

Set up dialog handler to accept alerts
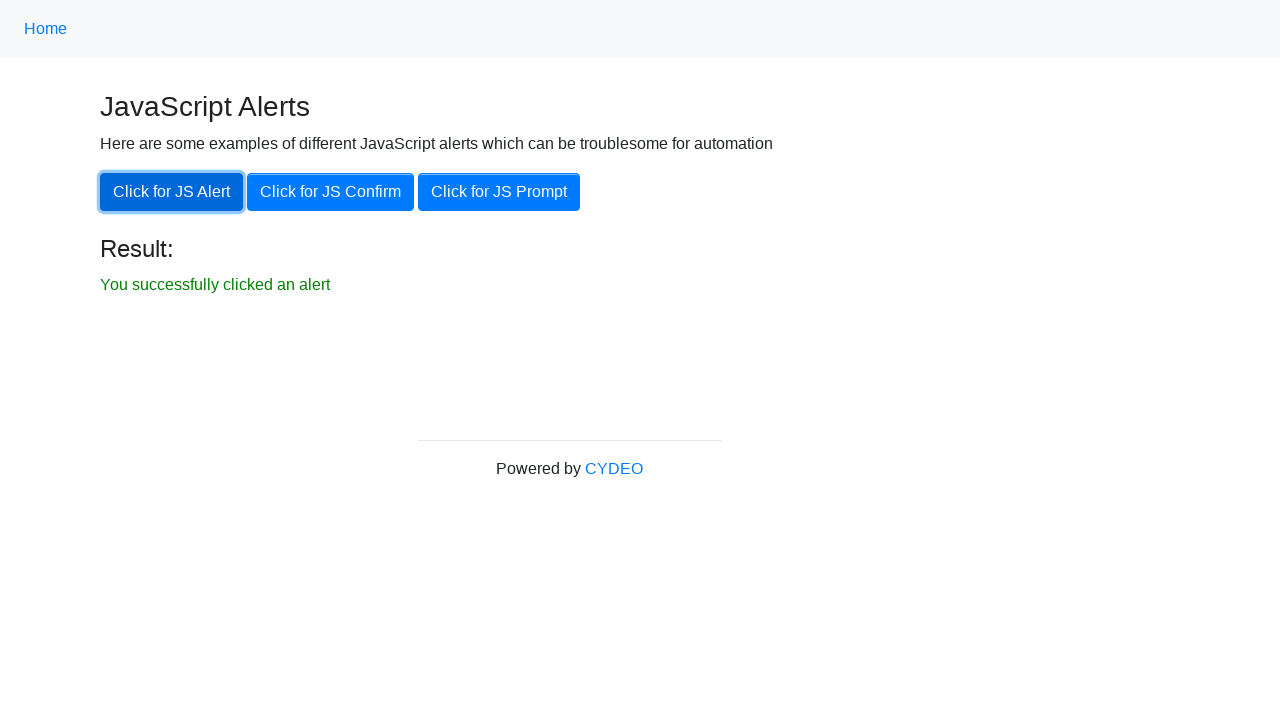

Clicked the JS Alert button again to trigger the alert at (172, 192) on xpath=//button[.='Click for JS Alert']
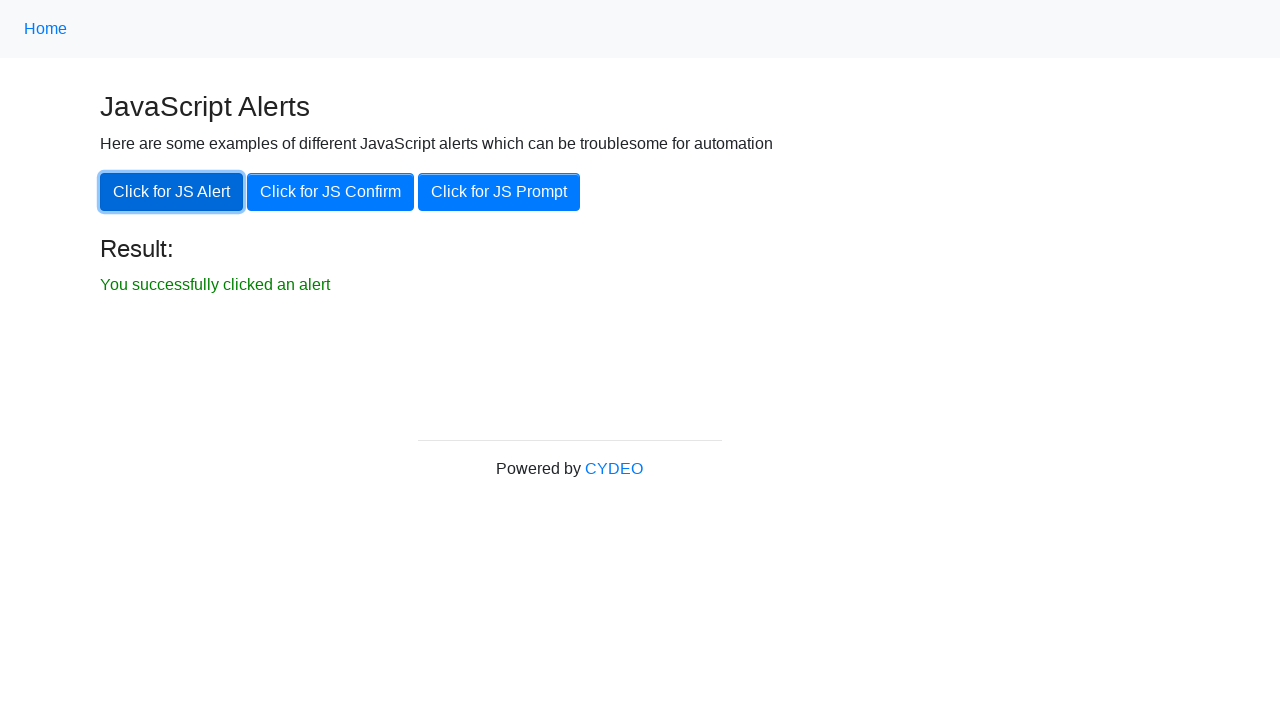

Verified success message is displayed after accepting alert
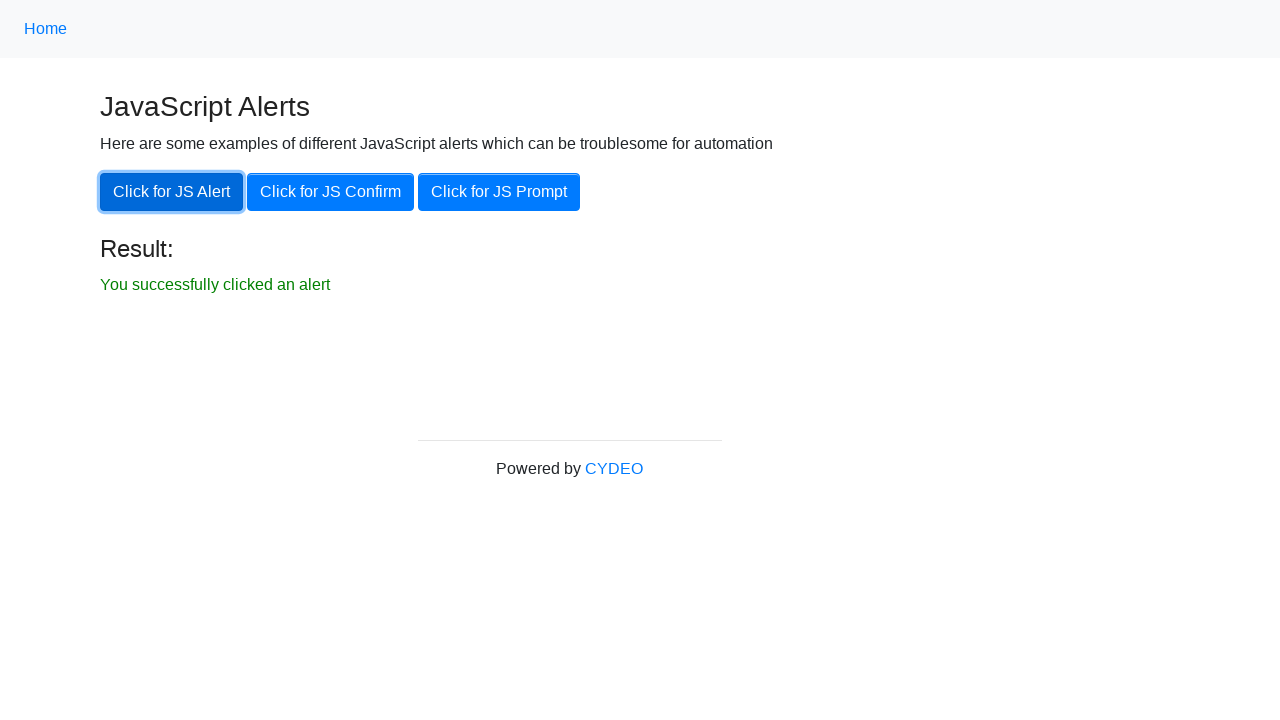

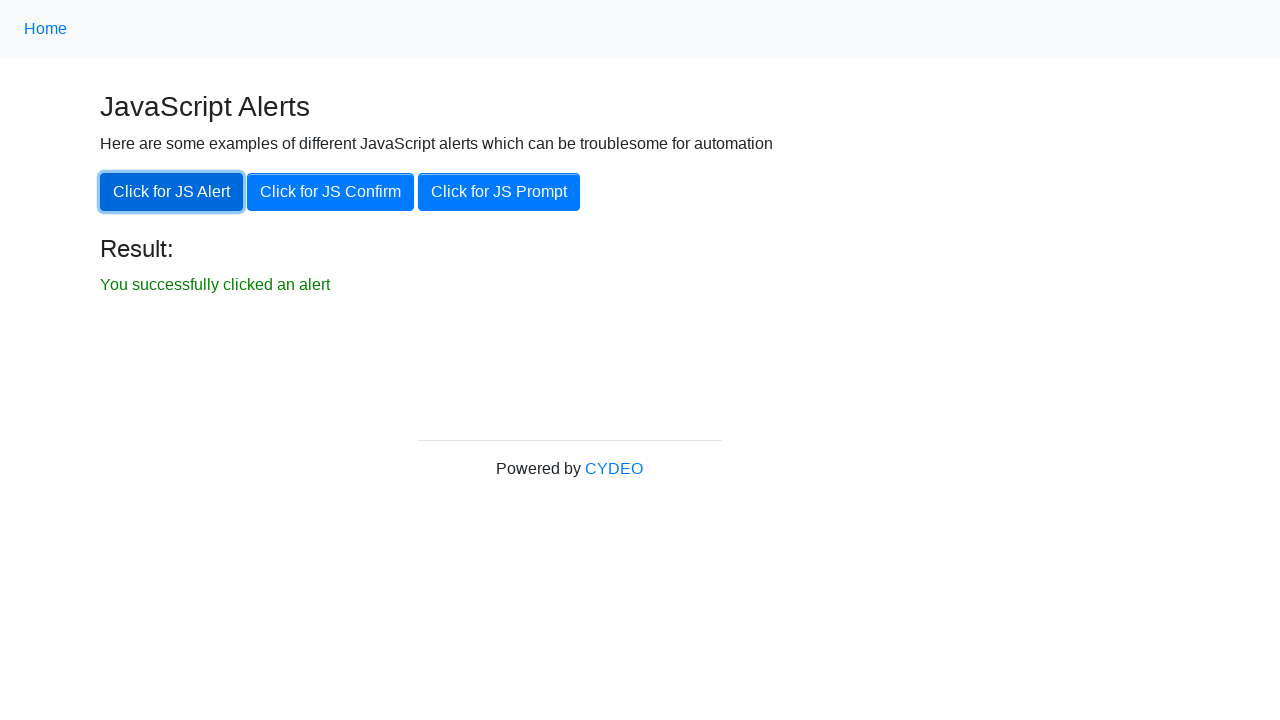